Tests drag-and-drop functionality on jQuery UI demo page by switching to the demo iframe and dragging an element onto a droppable target.

Starting URL: https://jqueryui.com/droppable

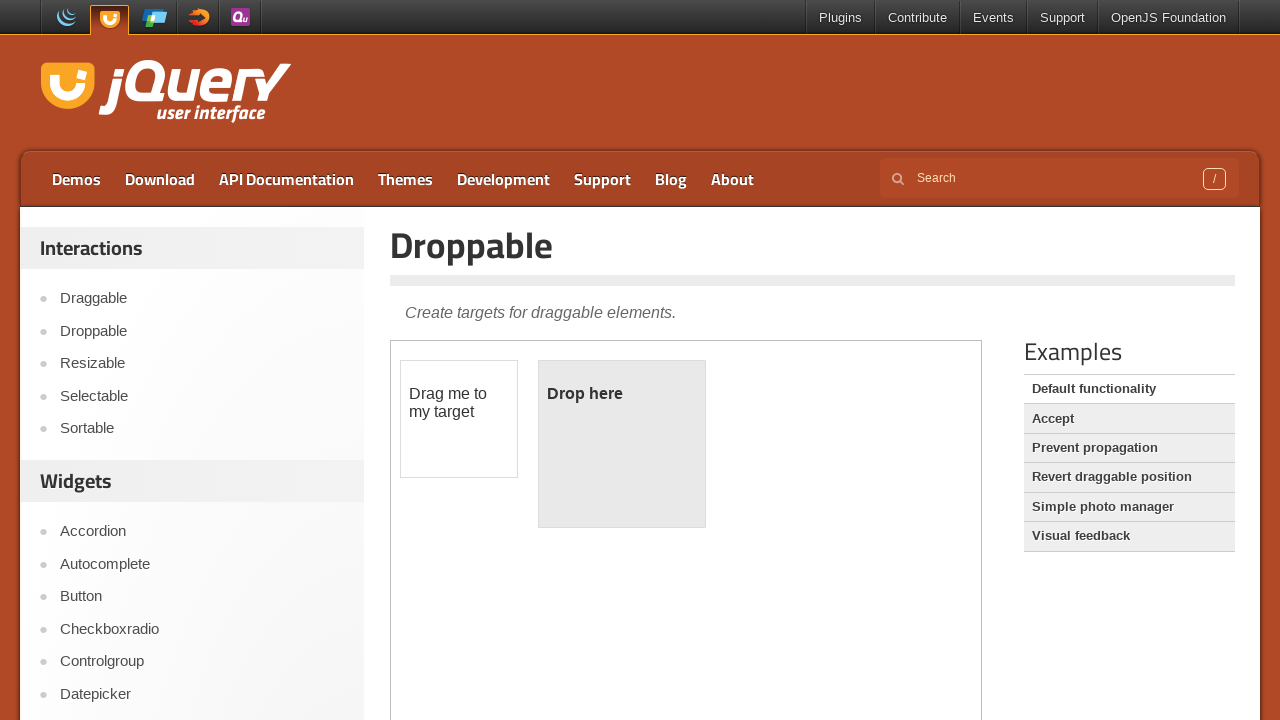

Located demo iframe
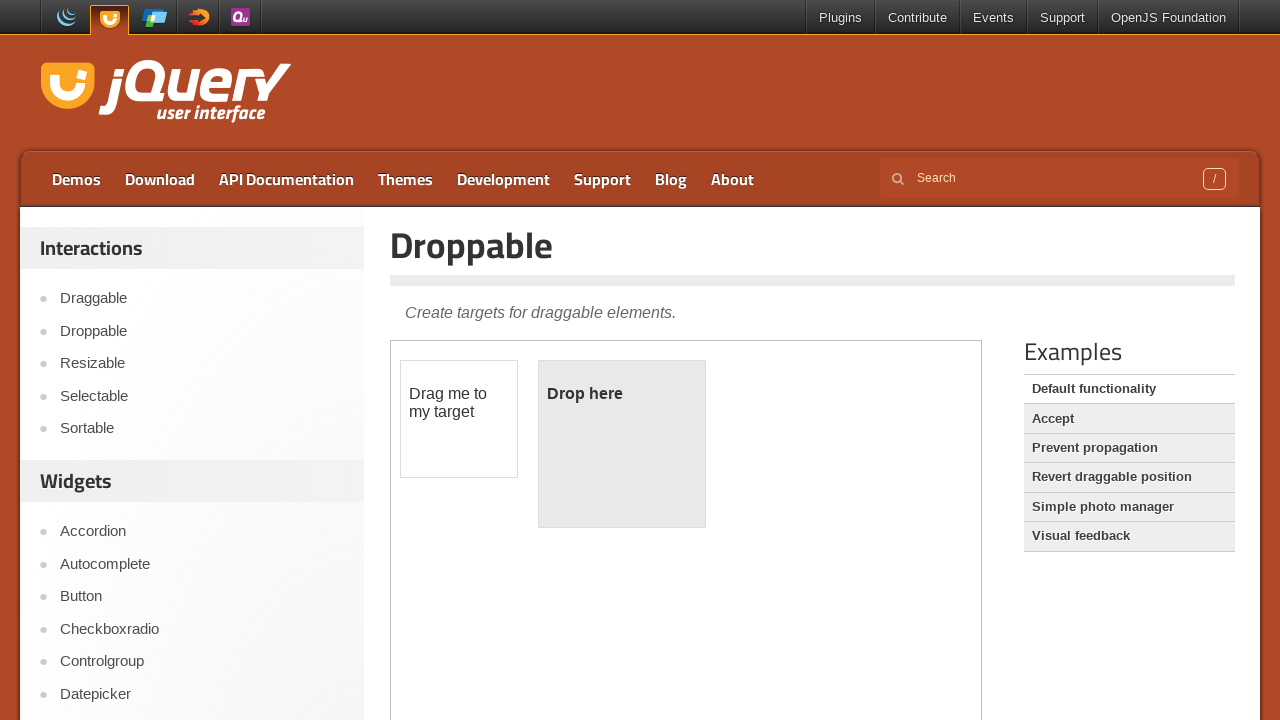

Located draggable element in iframe
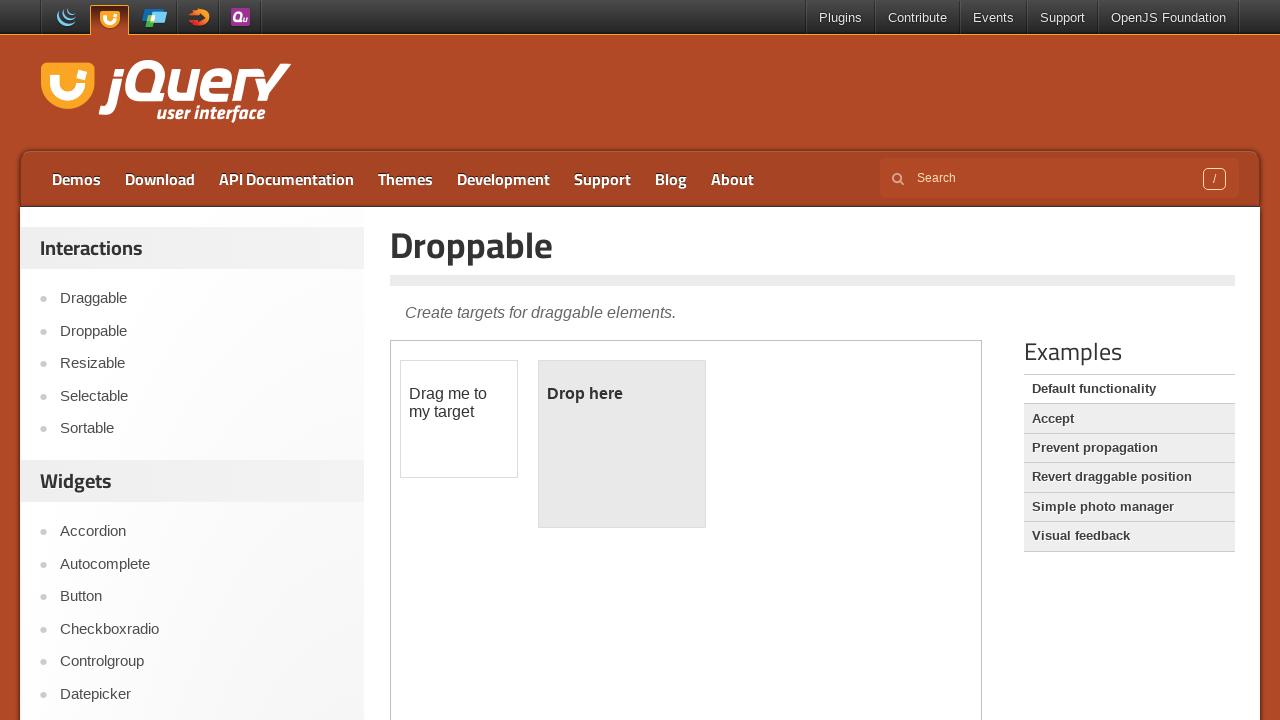

Located droppable target element in iframe
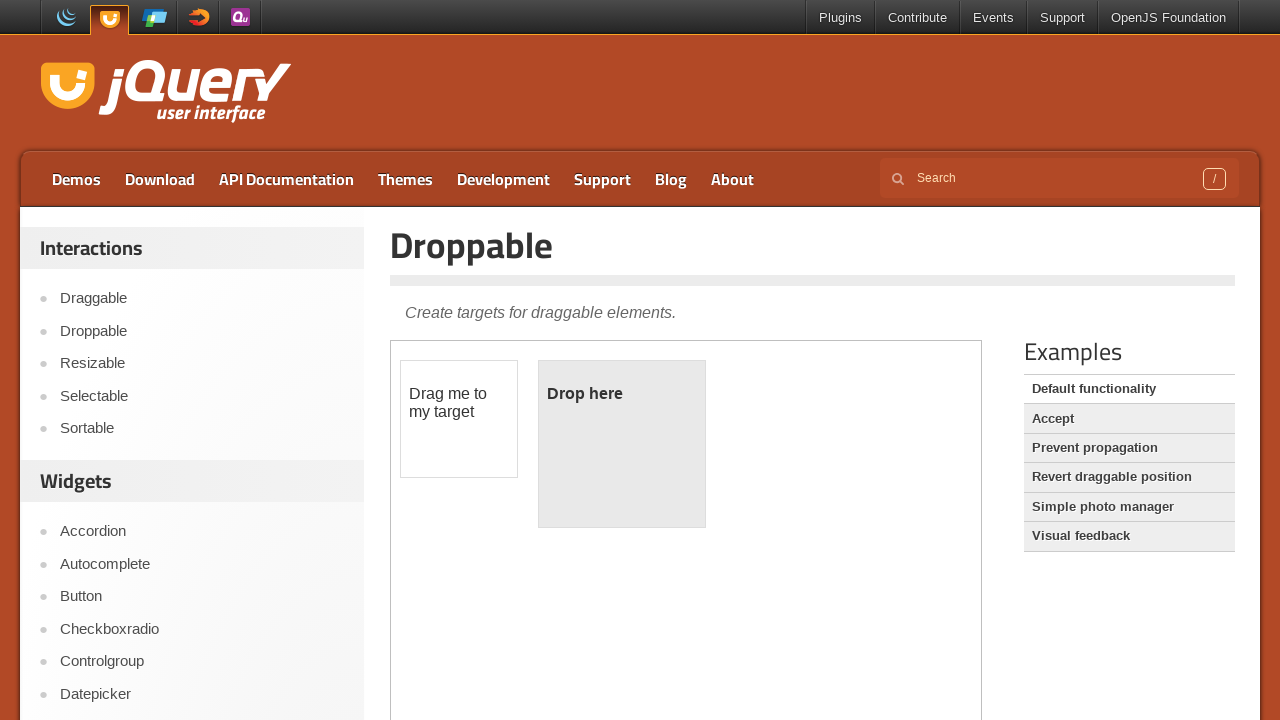

Draggable element became visible
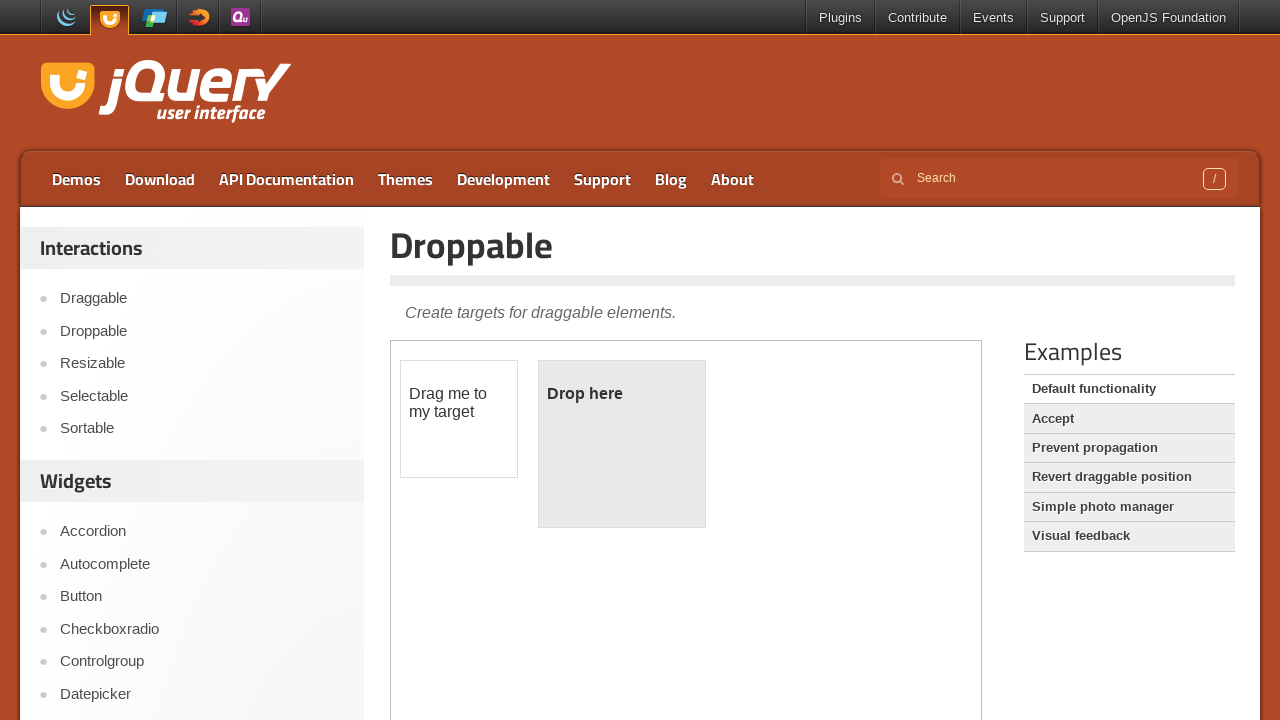

Droppable element became visible
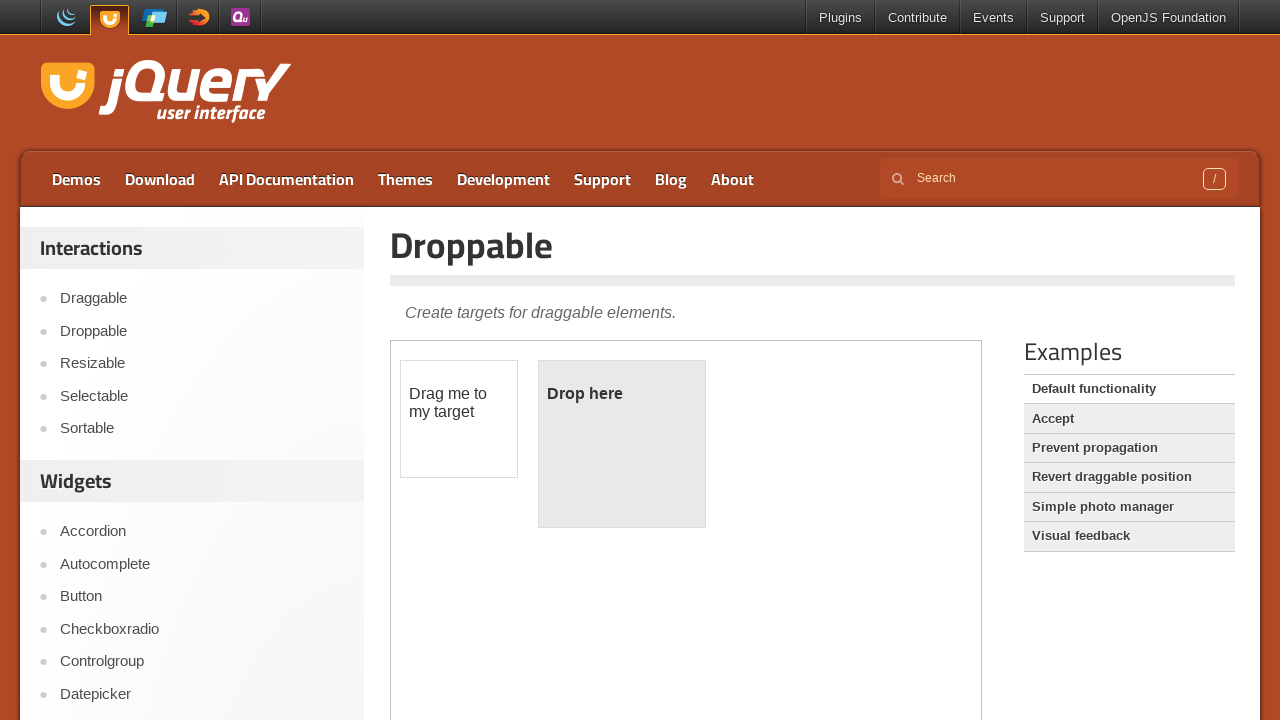

Dragged draggable element onto droppable target at (622, 444)
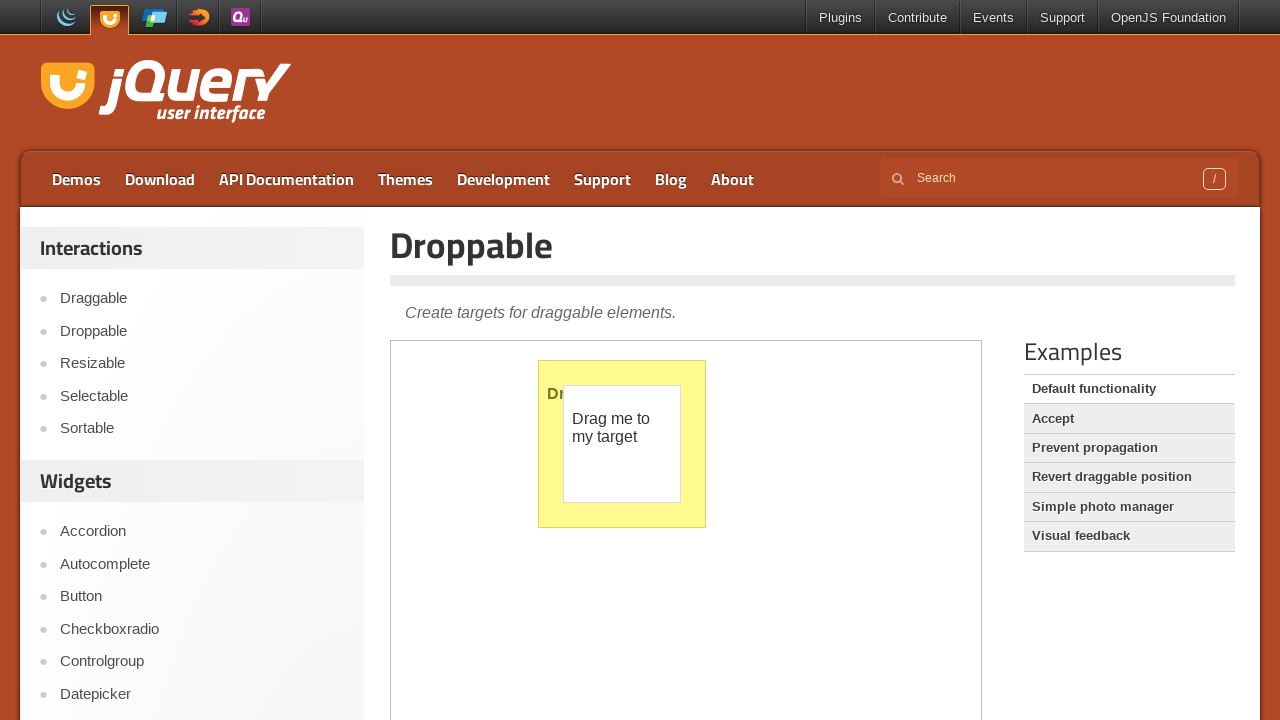

Verified drop was successful - droppable text is 'Dropped!'
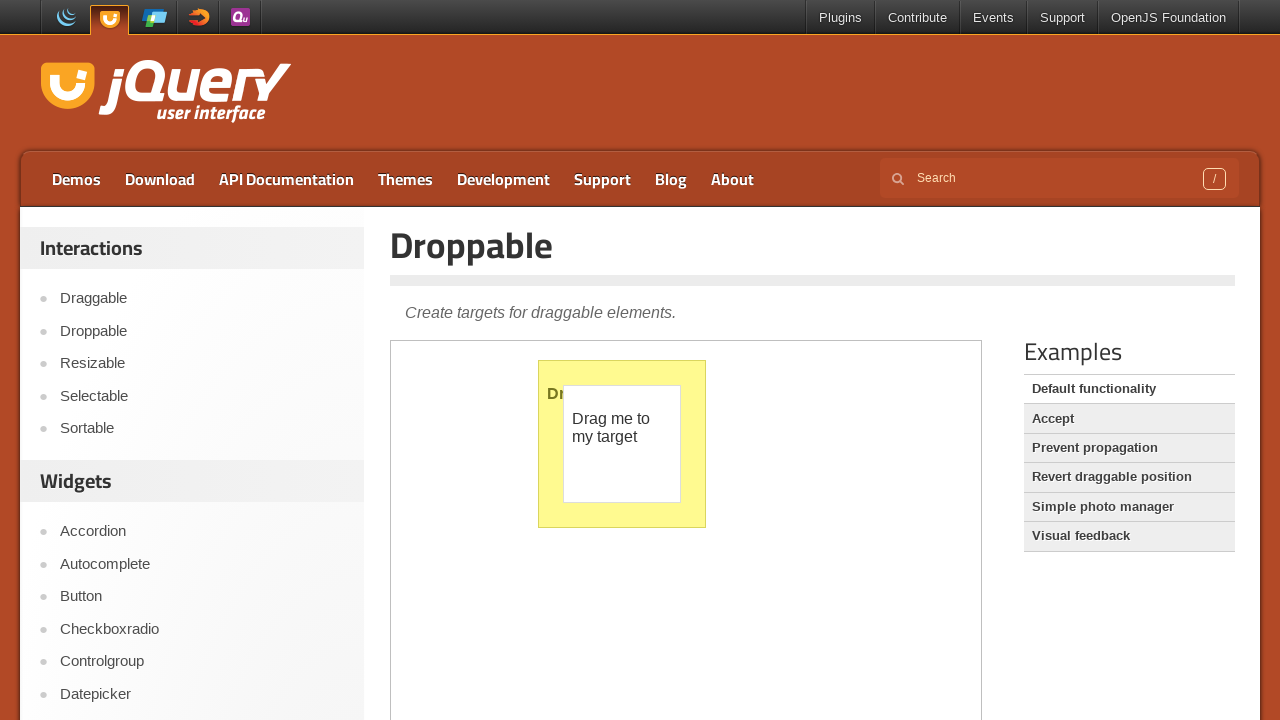

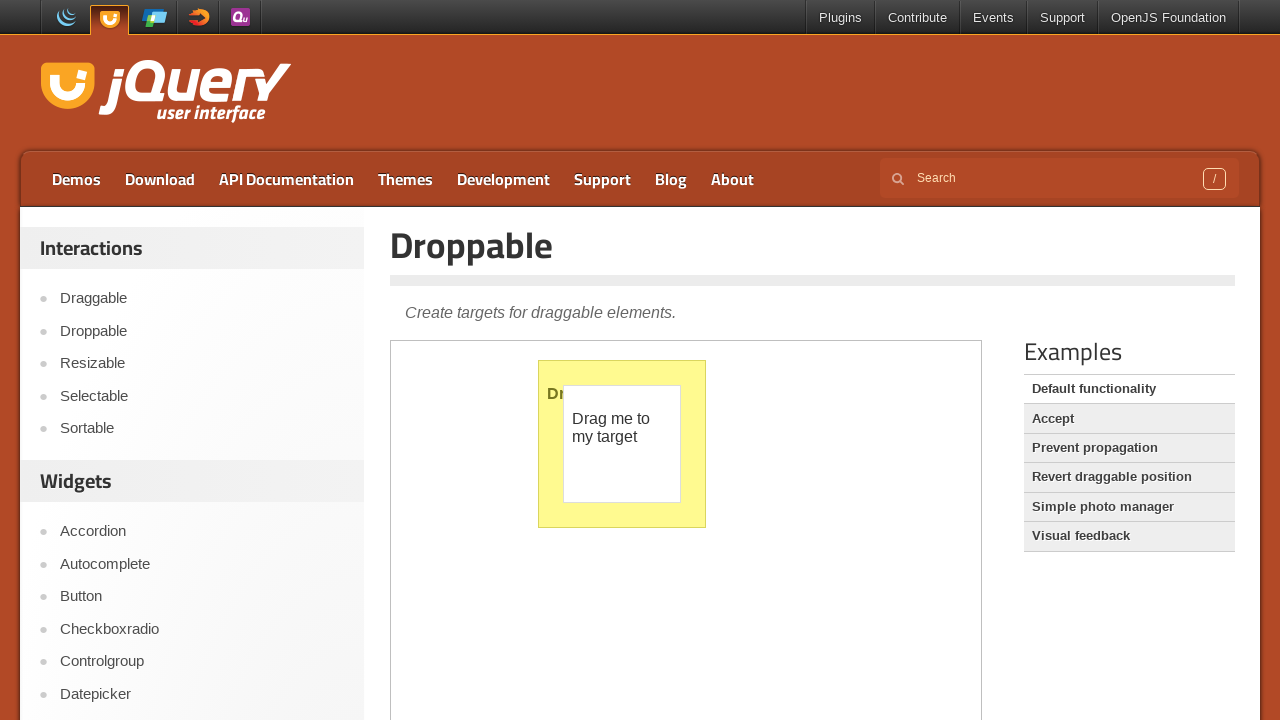